Navigates to Nexign's Russian main page and verifies that the page body and elements with title attributes are loaded and contain expected content.

Starting URL: https://nexign.com/ru

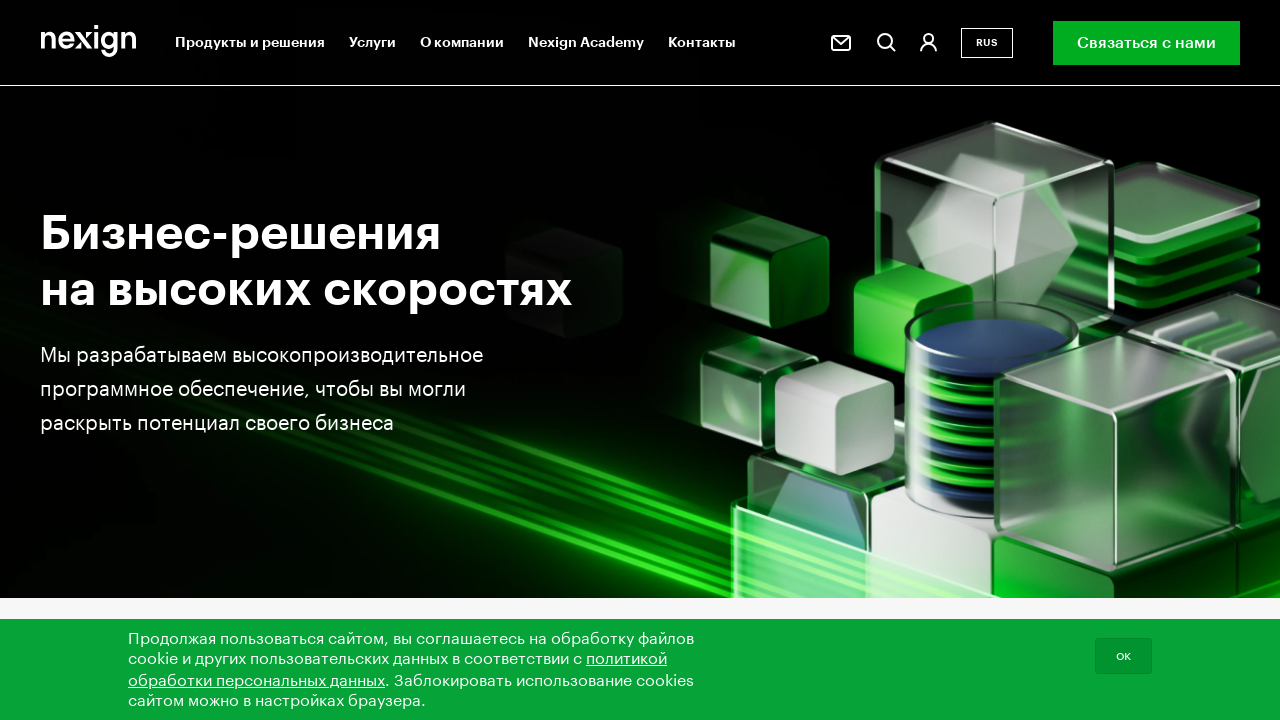

Navigated to Nexign Russian main page
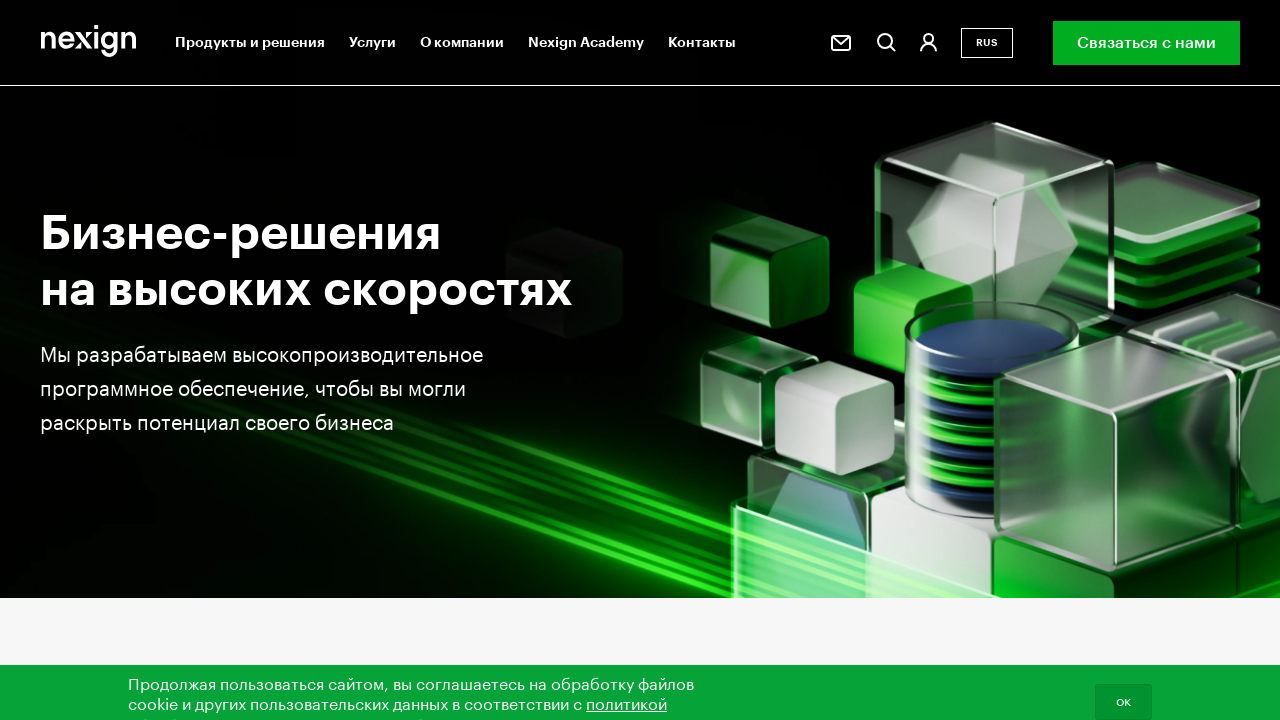

Page body loaded
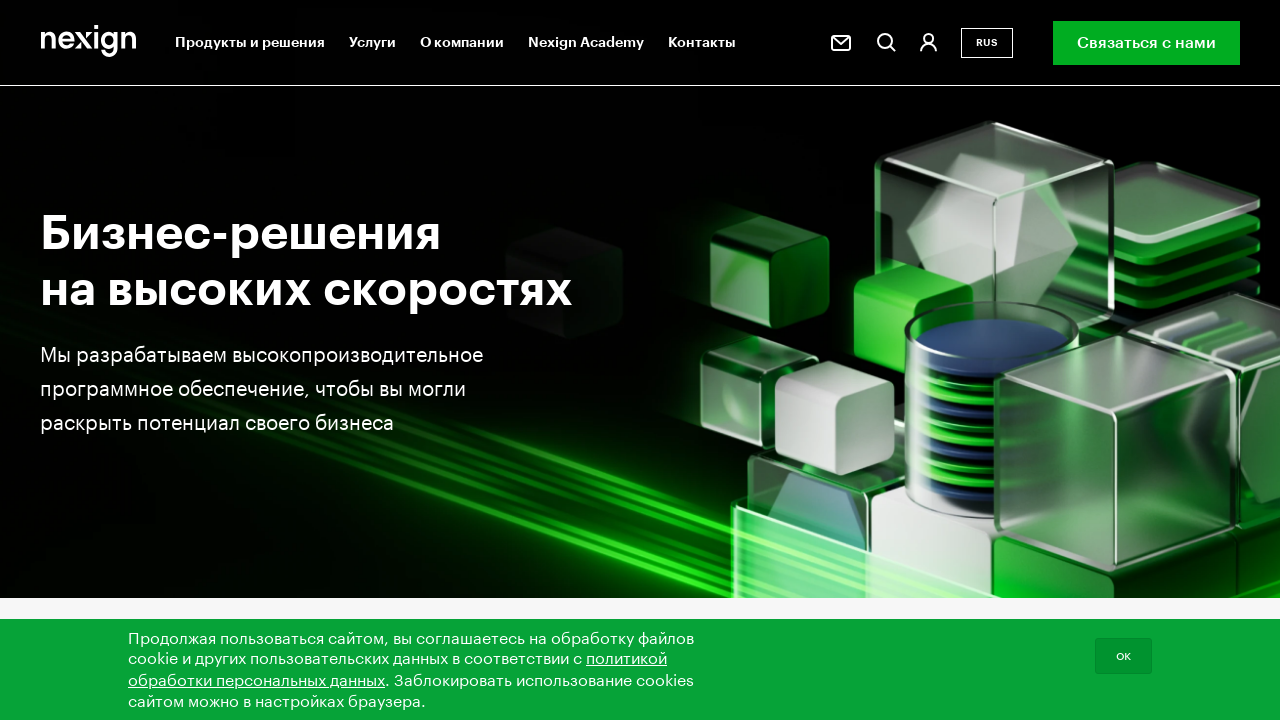

Elements with title attributes found on page
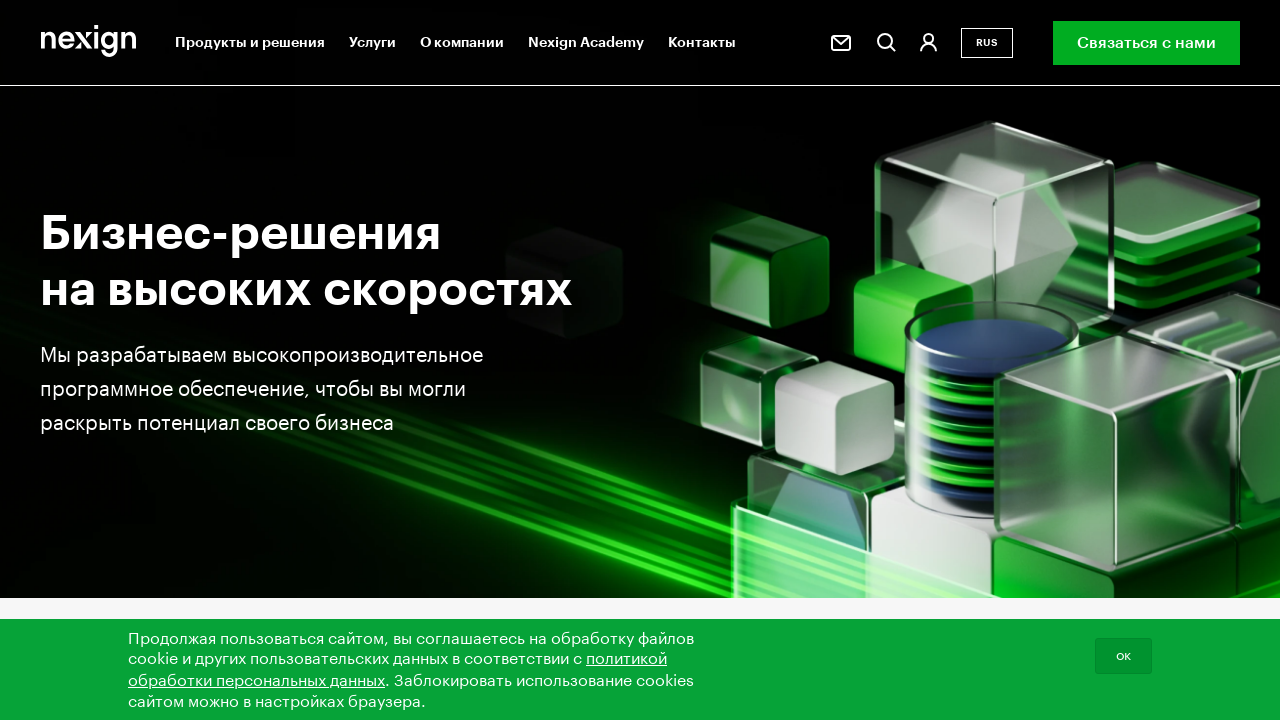

Retrieved body text content
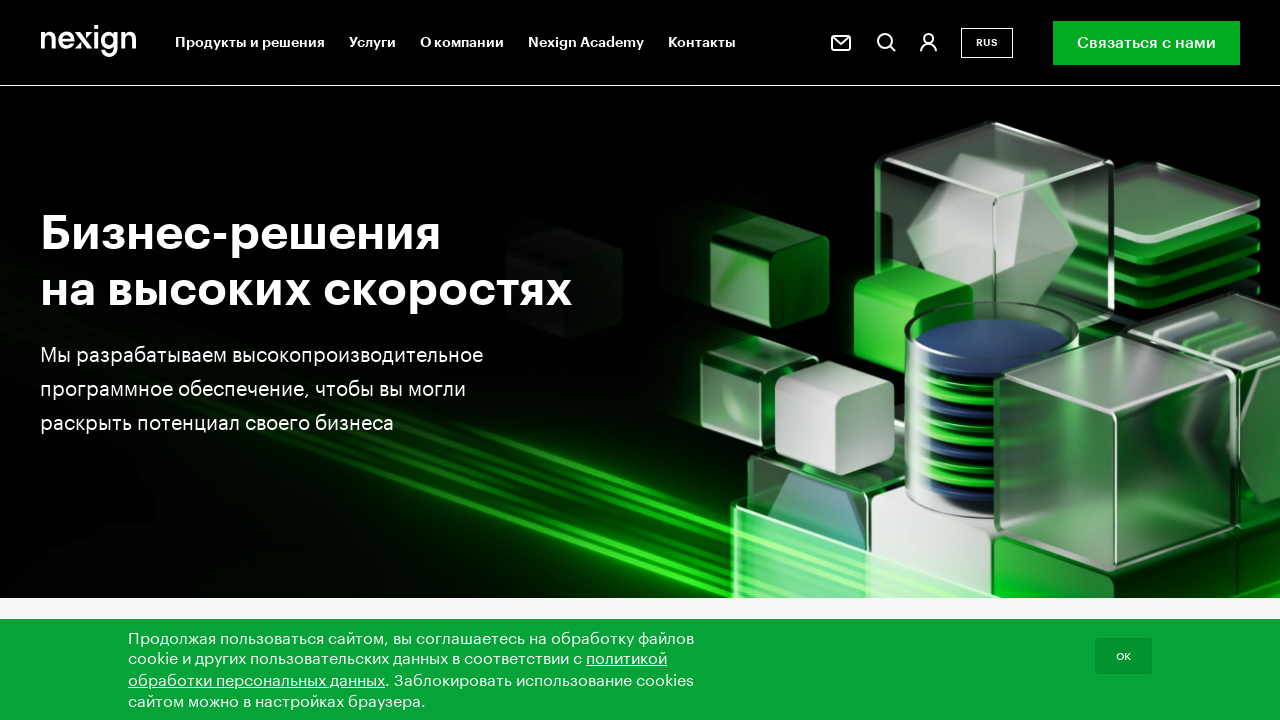

Verified 'Nexign' keyword is present in page body text
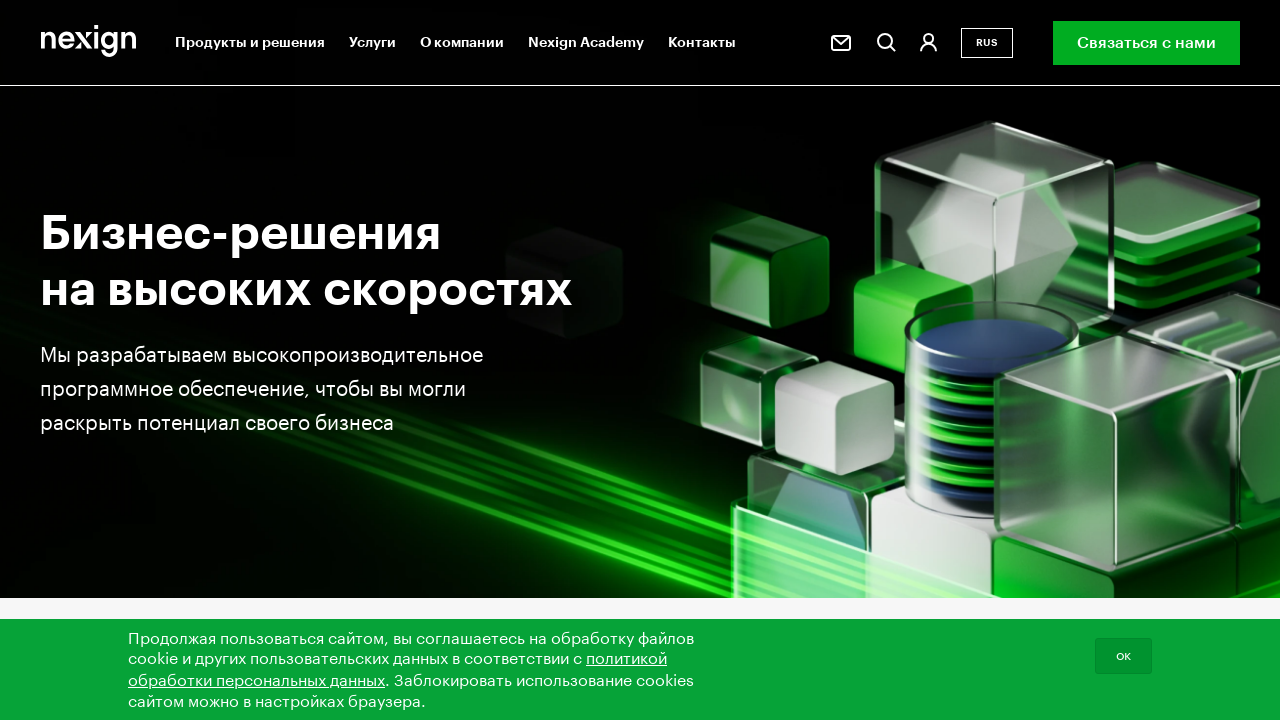

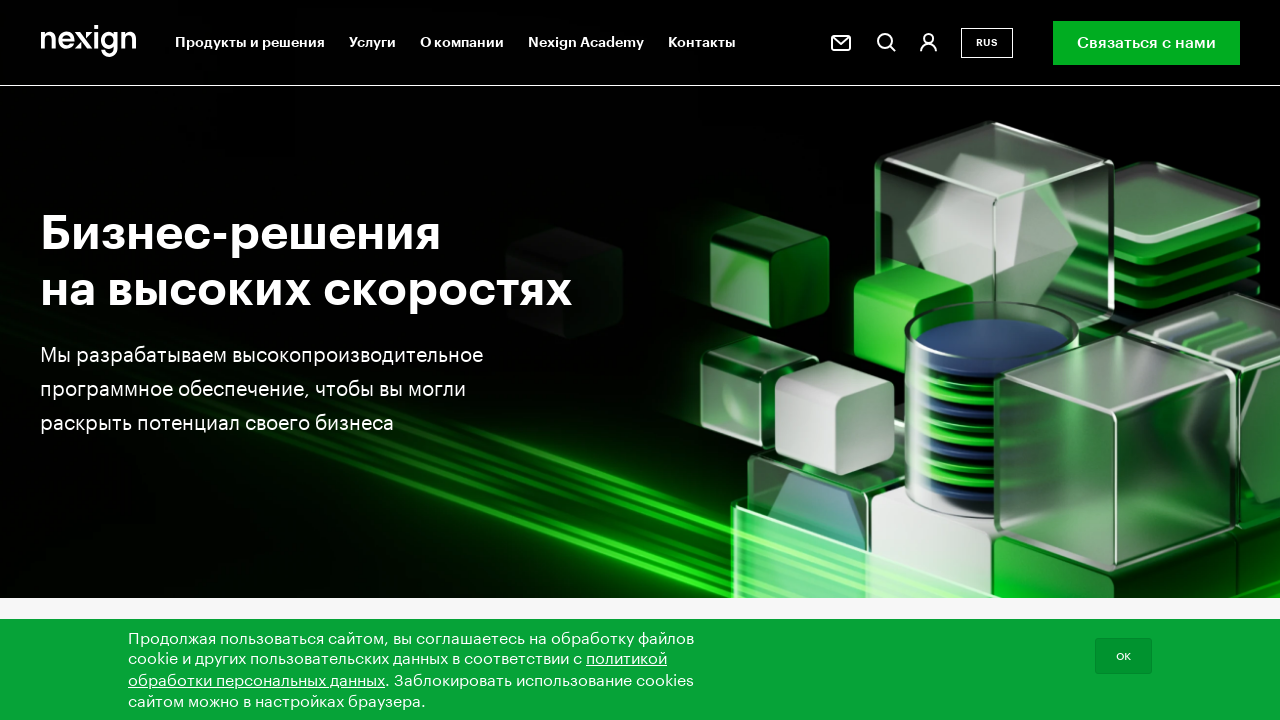